Tests YouTube search functionality by entering a search query into the search box

Starting URL: https://www.youtube.com

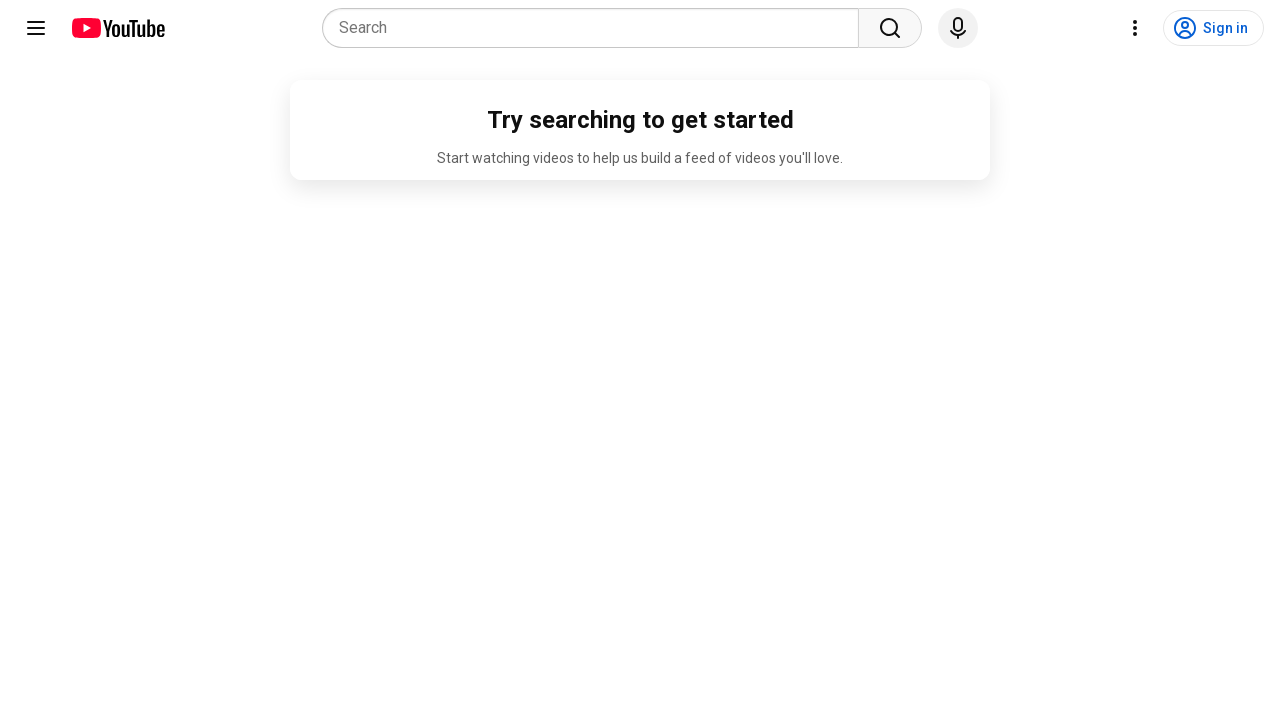

Filled YouTube search box with 'Automation step by step' on input[name='search_query']
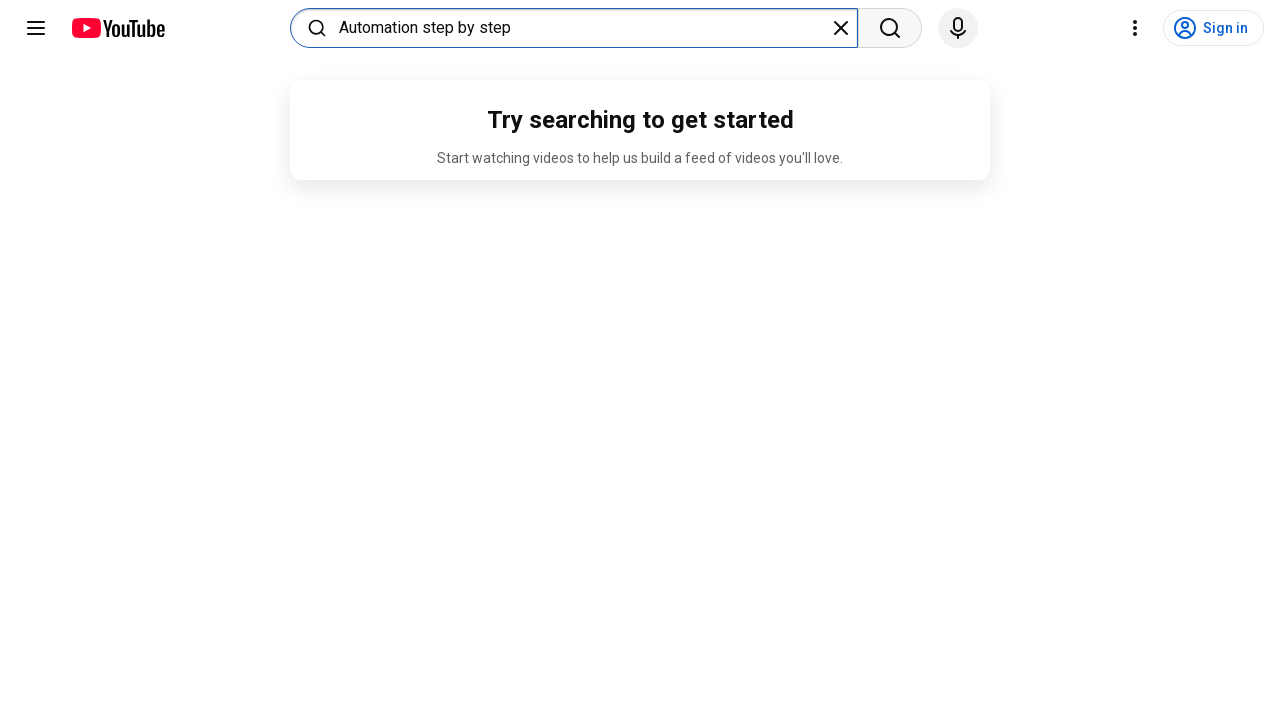

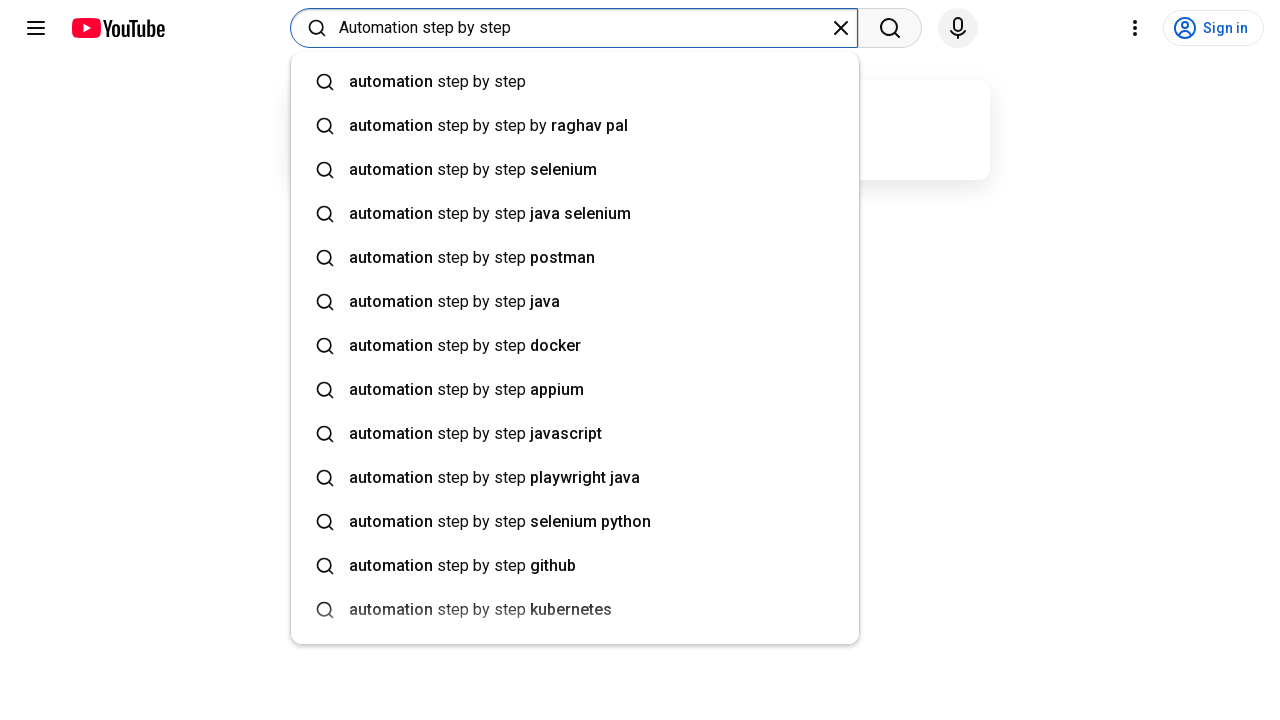